Tests interacting with an input field inside a Shadow DOM by sending text to it

Starting URL: https://books-pwakit.appspot.com/

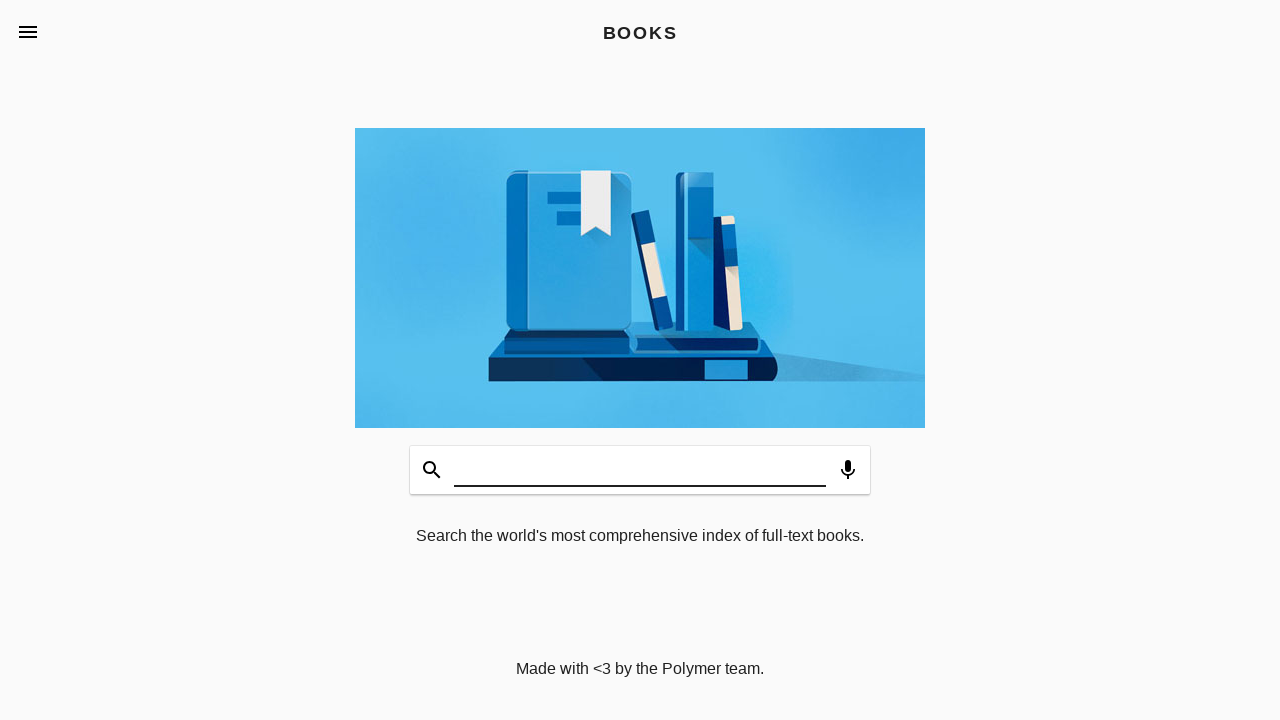

Filled input field inside Shadow DOM with 'apple' on #input
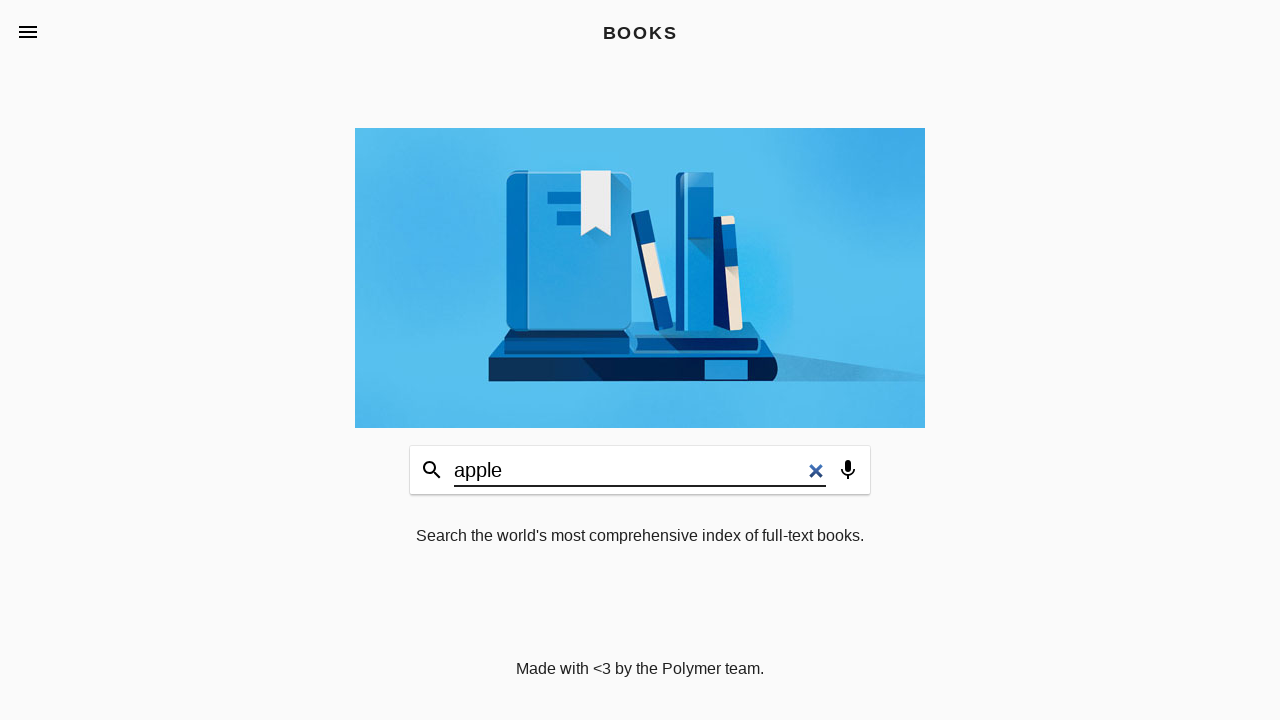

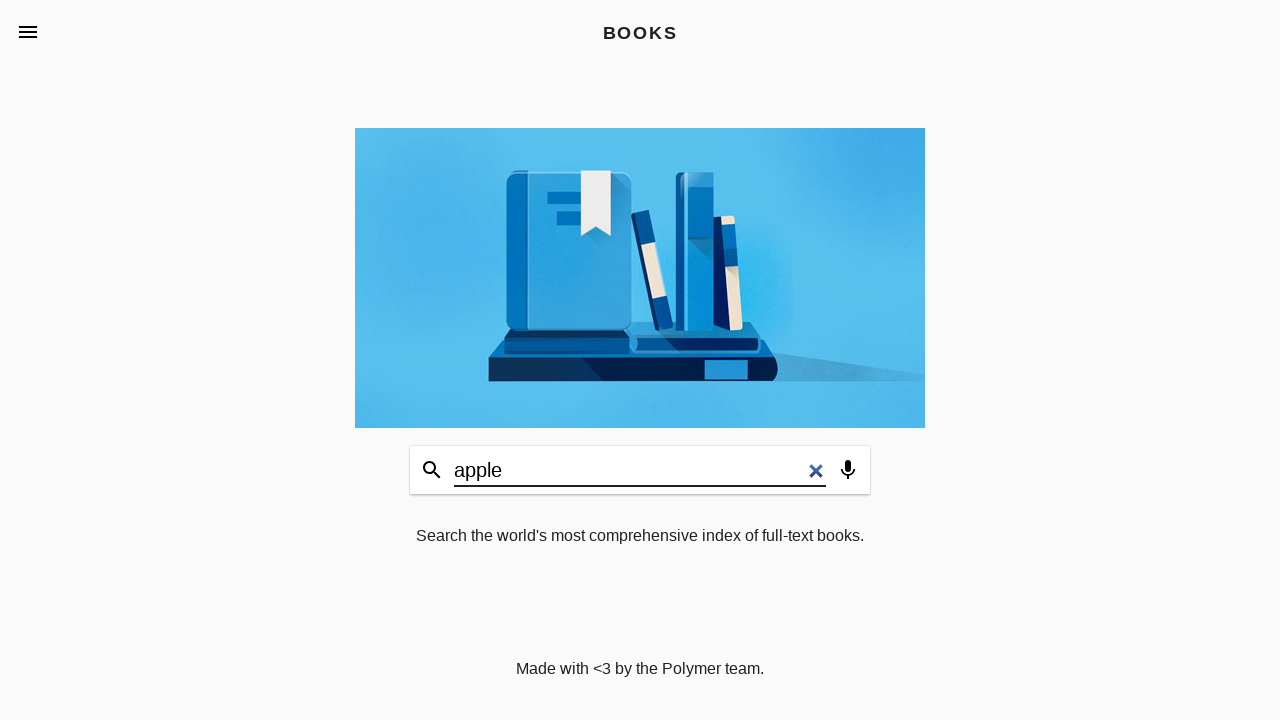